Opens Flipkart homepage and maximizes the browser window

Starting URL: https://www.flipkart.com/

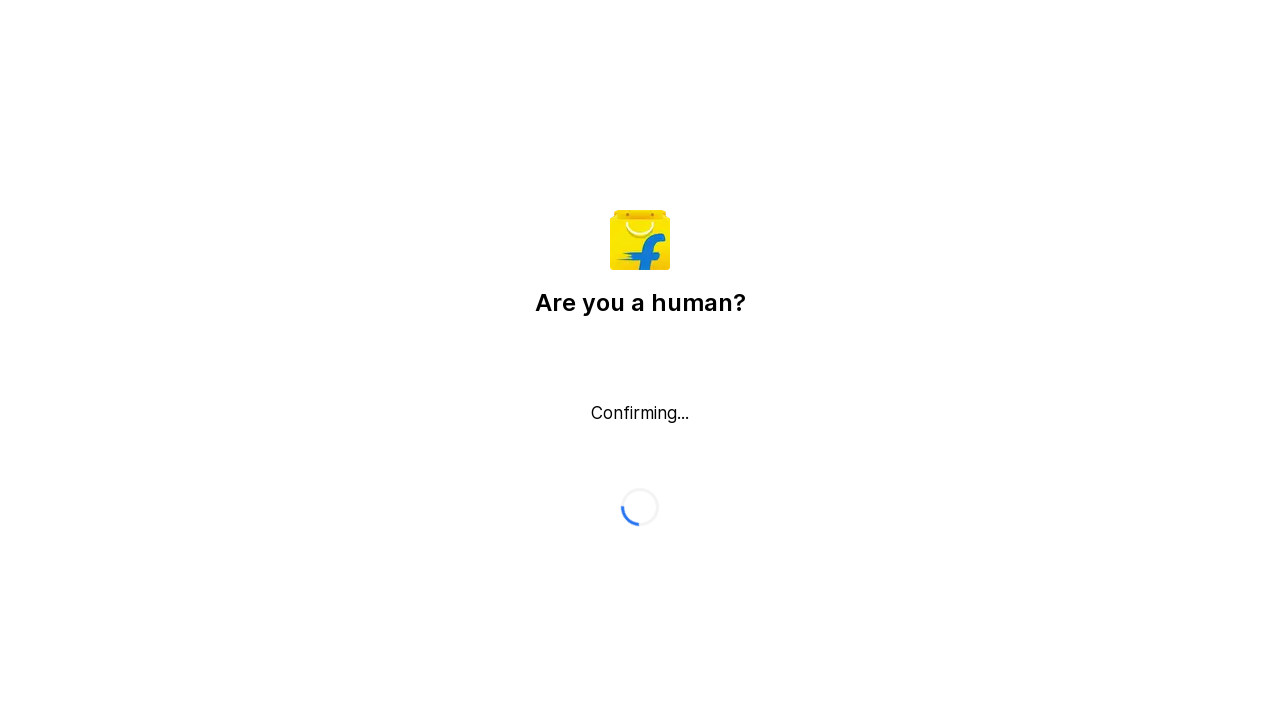

Waited for Flipkart homepage to load (DOM content loaded)
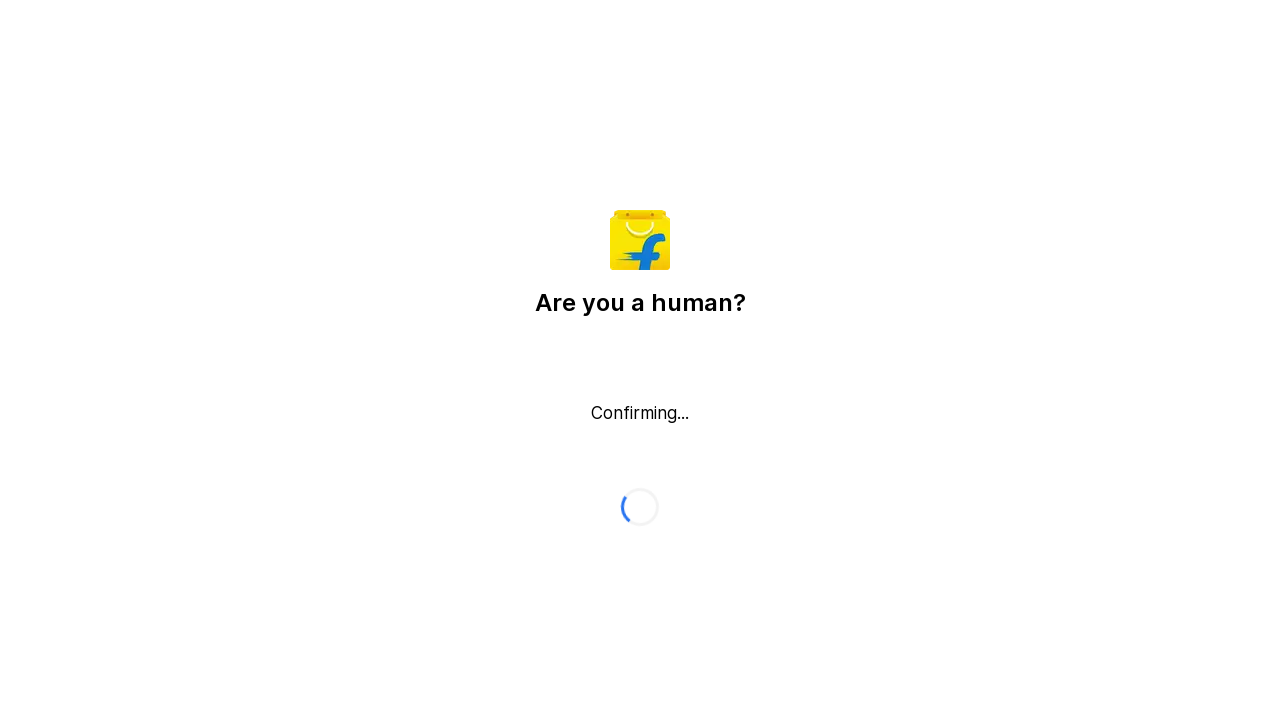

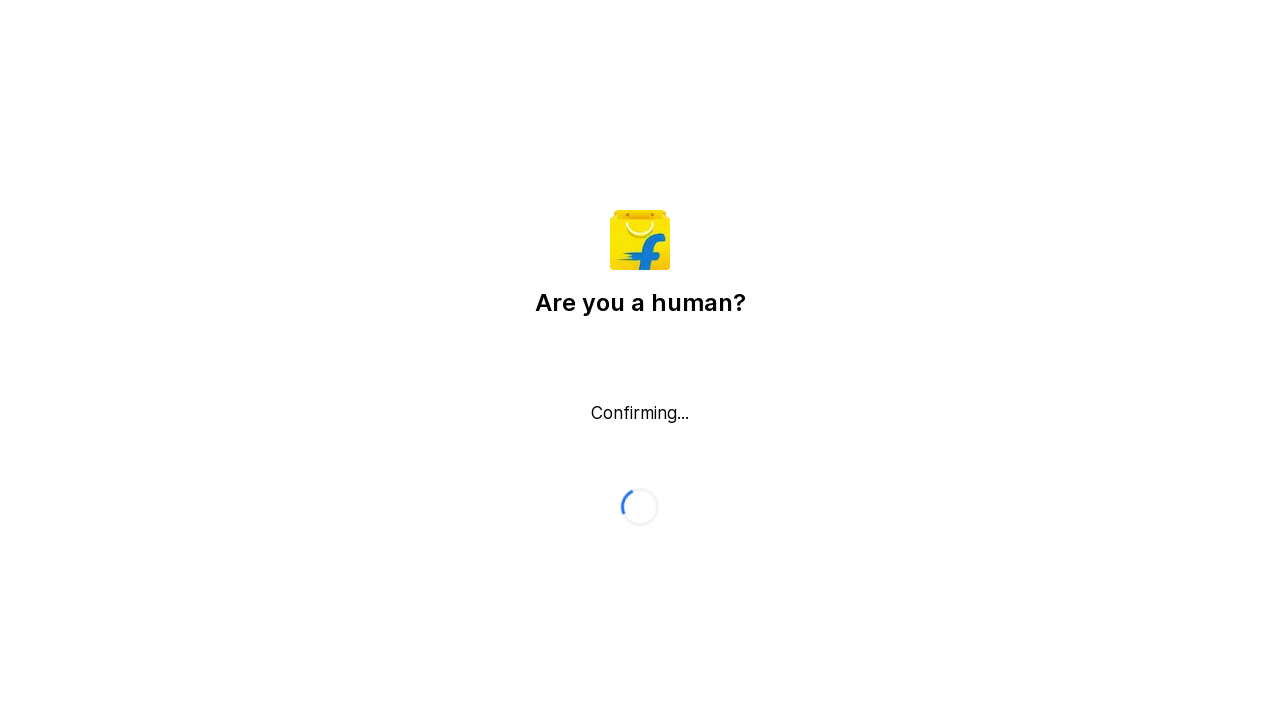